Navigates to the Washington State ferry reservation page, selects departure and arrival terminals, enters a travel date, selects vehicle size and height options, and clicks to show availability.

Starting URL: https://secureapps.wsdot.wa.gov/ferries/reservations/Vehicle/SailingSchedule.aspx

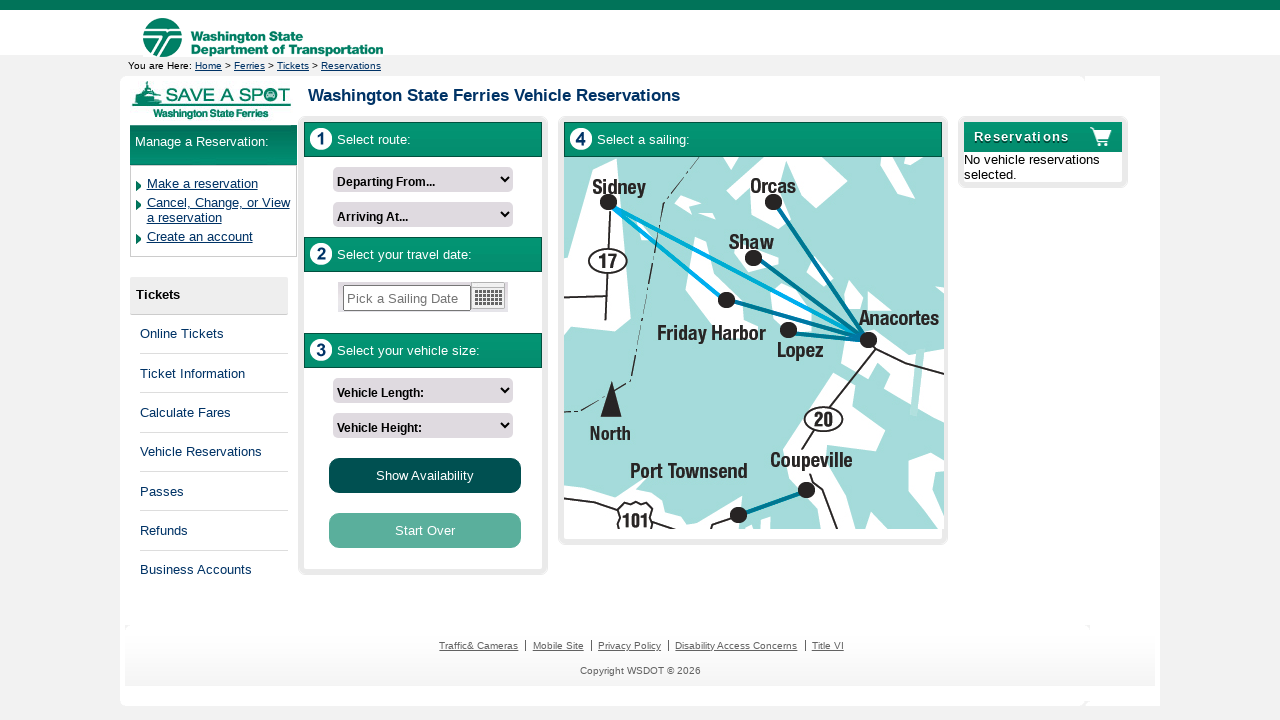

Selected Orcas Island as departure terminal on #MainContent_dlFromTermList
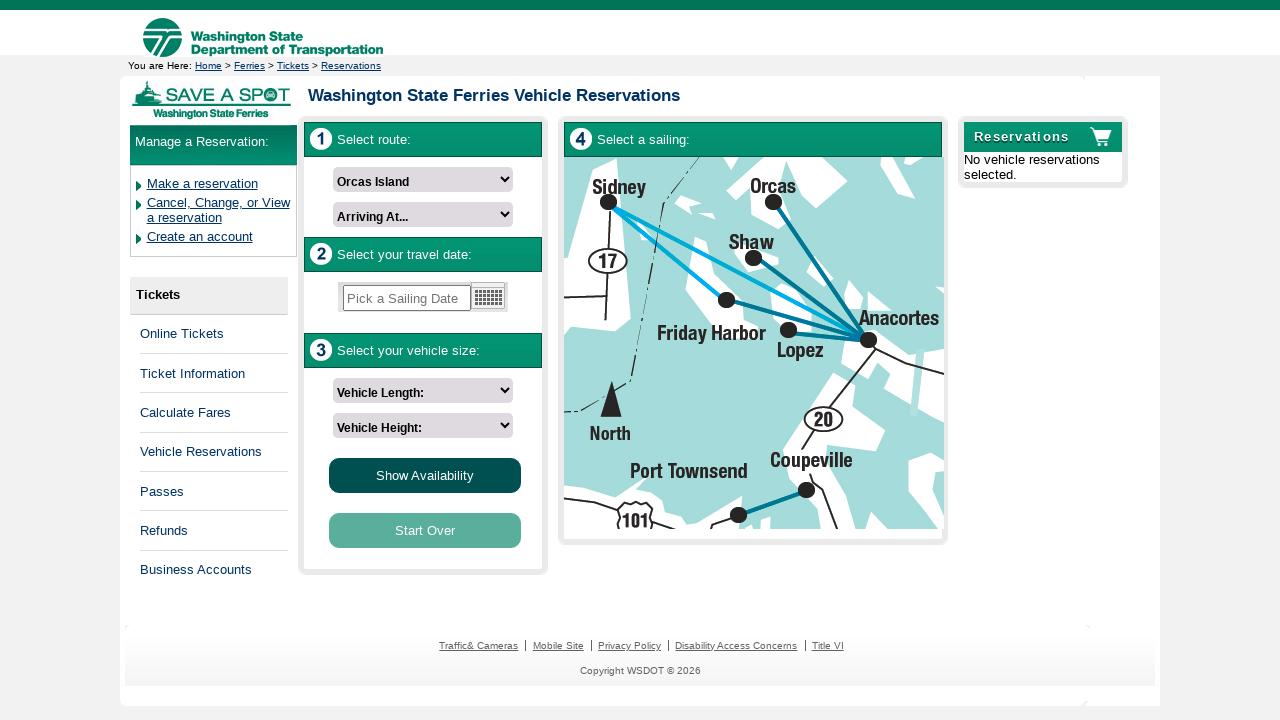

Waited 2 seconds for departure terminal to load
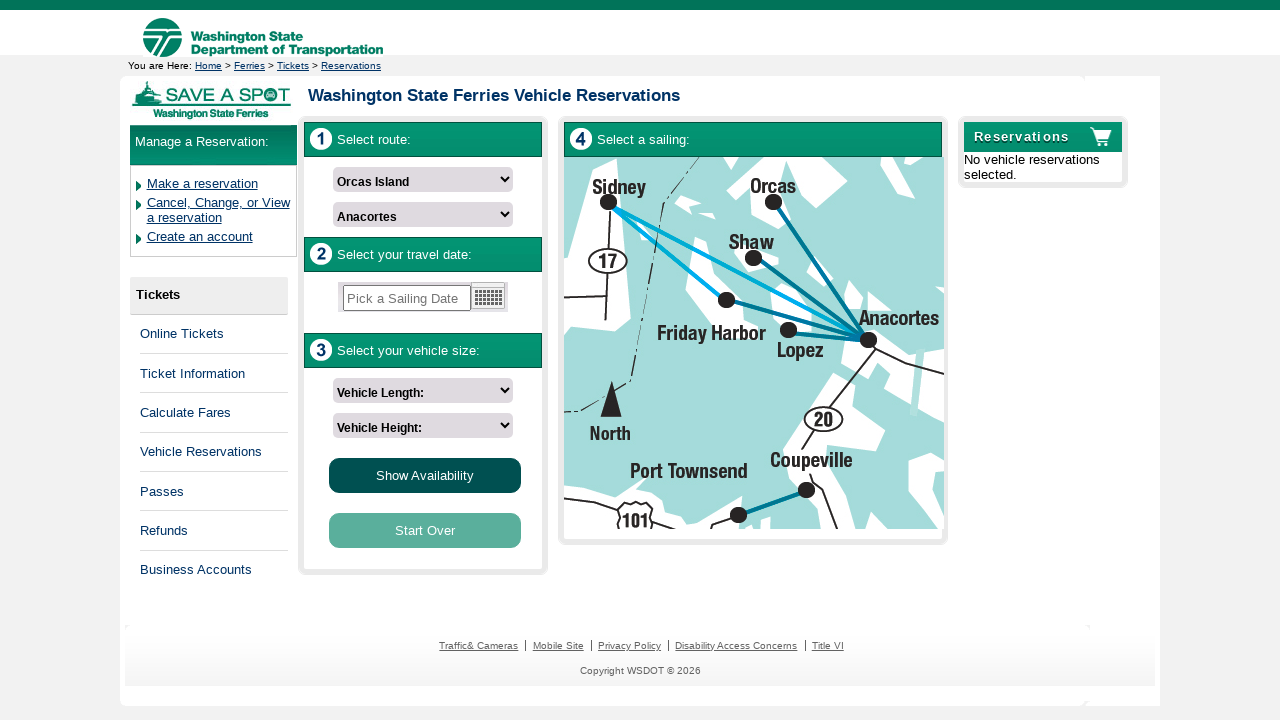

Selected Anacortes as arrival terminal on #MainContent_dlToTermList
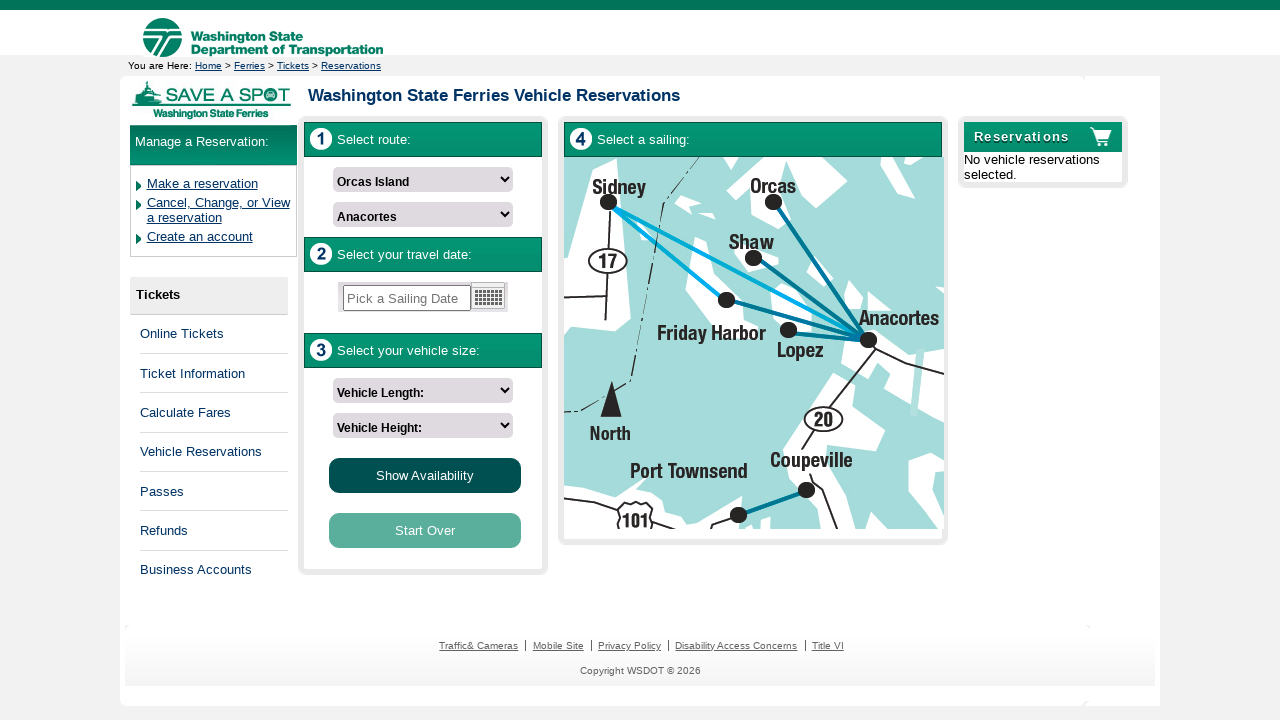

Waited 2 seconds for arrival terminal to load
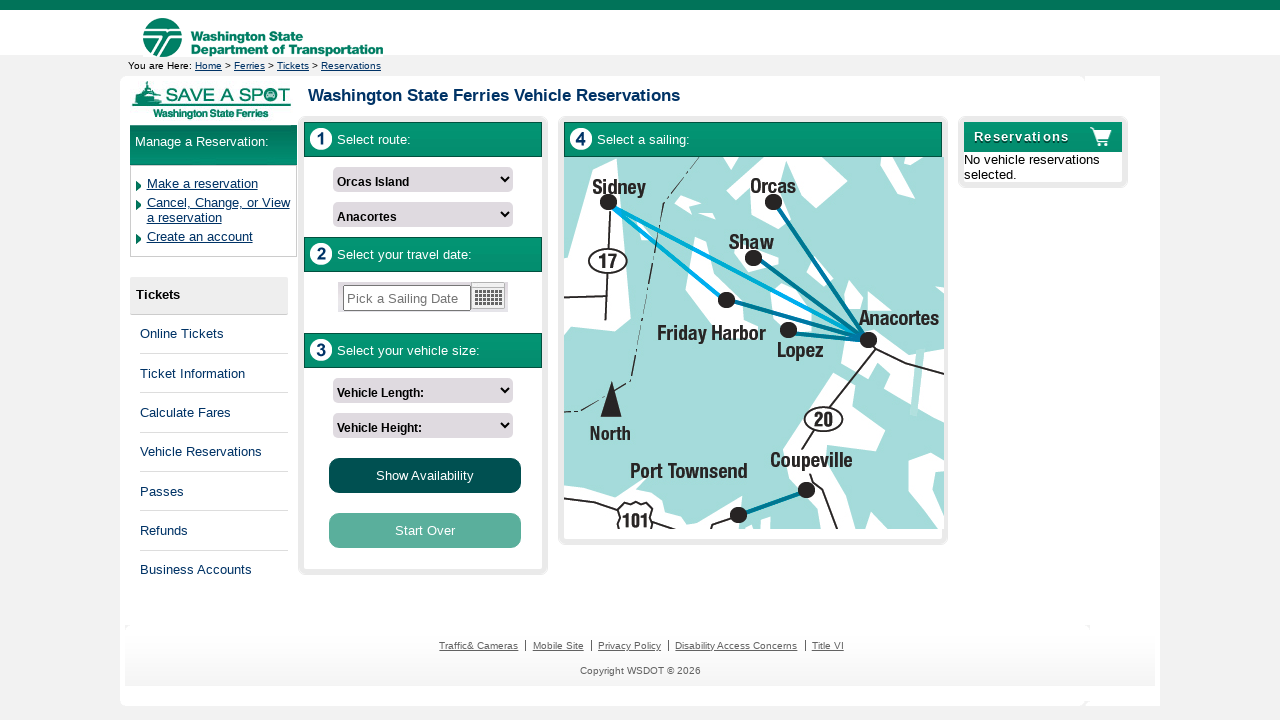

Clicked date picker input field at (407, 298) on #MainContent_txtDatePicker
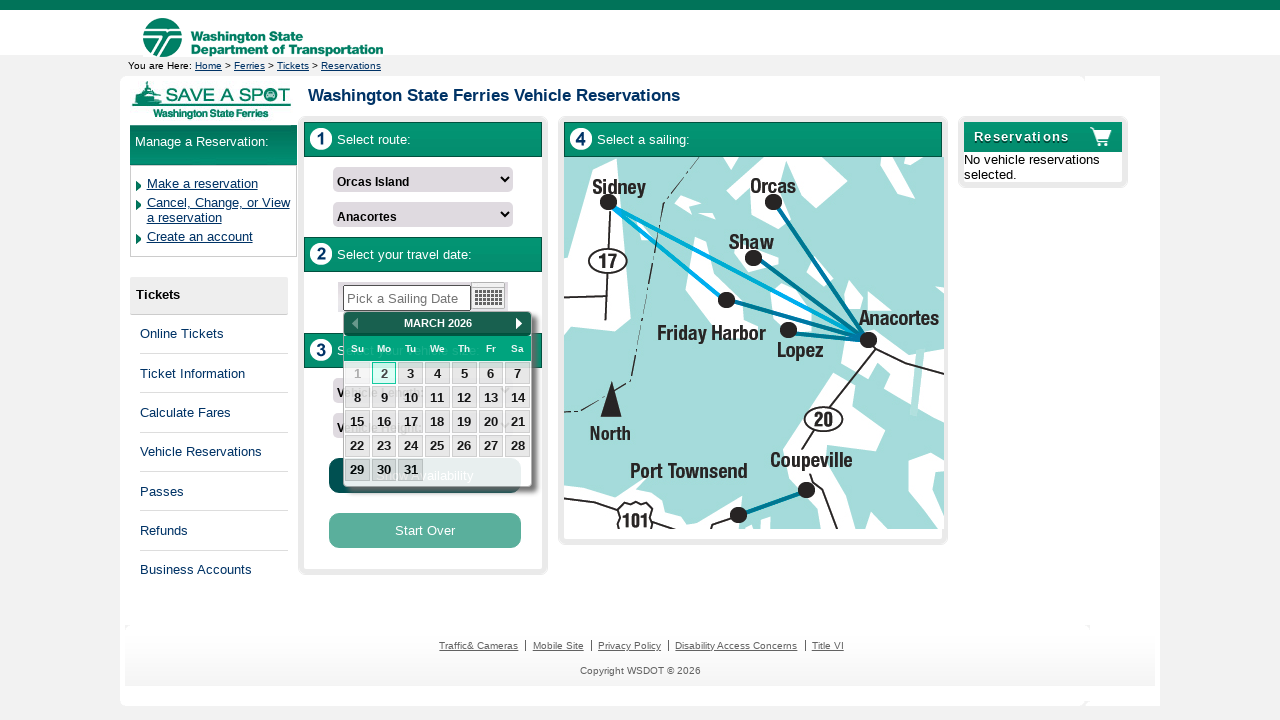

Selected all text in date picker field on #MainContent_txtDatePicker
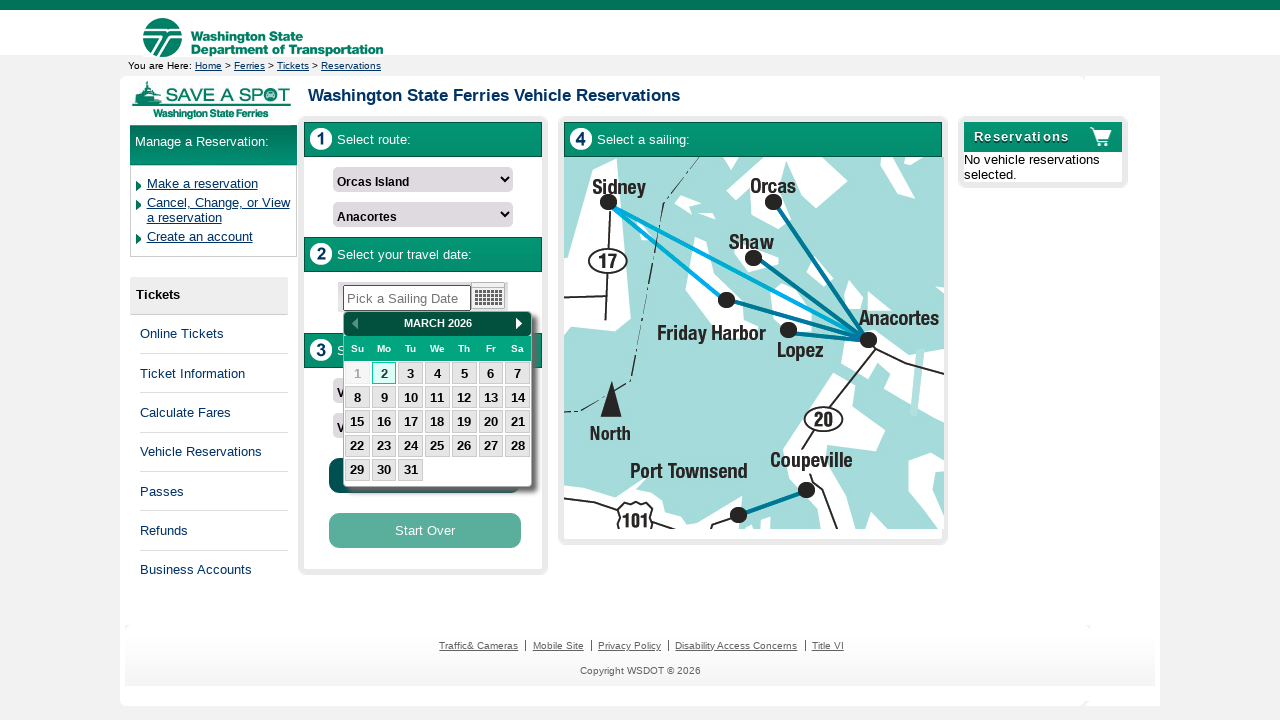

Cleared date picker field on #MainContent_txtDatePicker
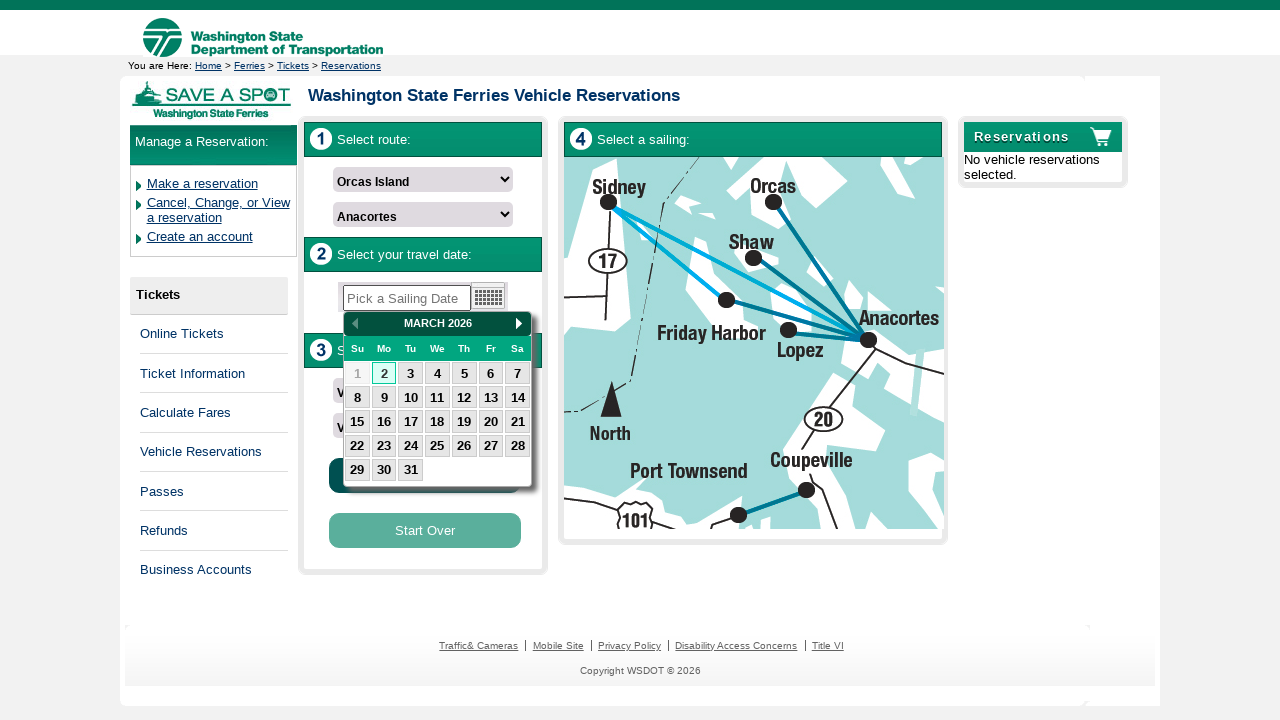

Entered travel date 07152024 on #MainContent_txtDatePicker
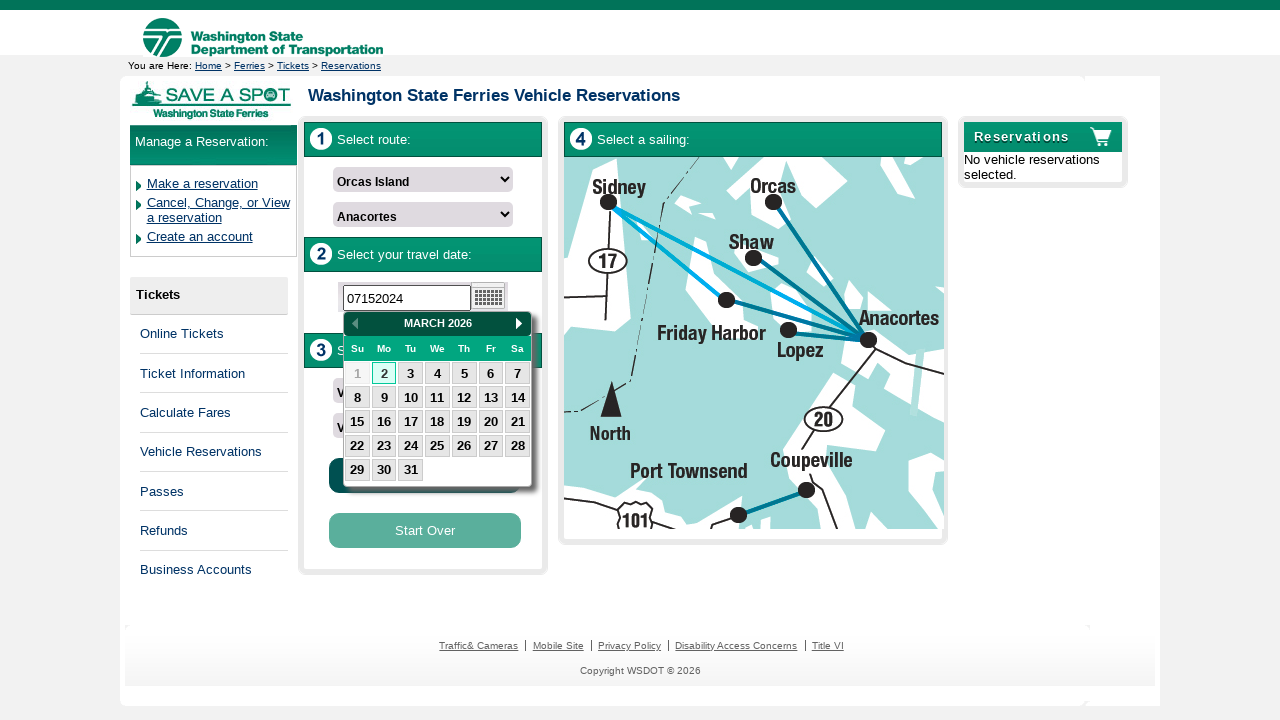

Closed date picker by pressing Escape on #MainContent_txtDatePicker
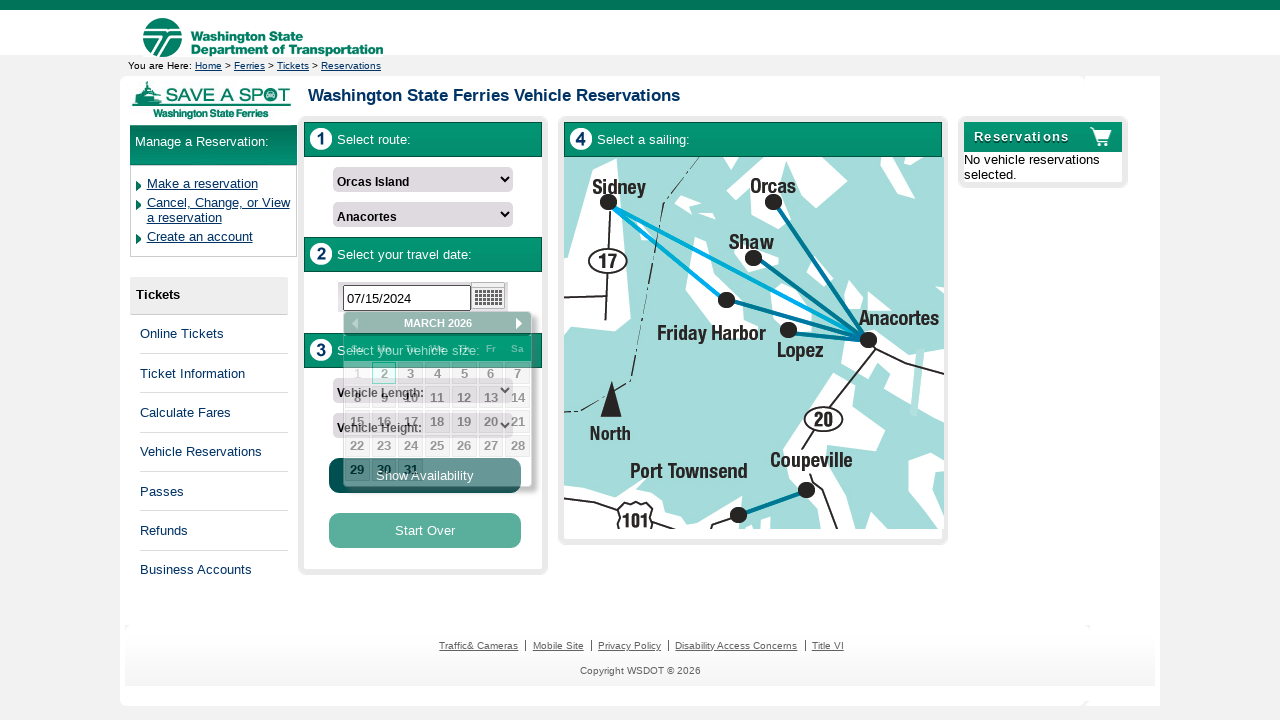

Selected vehicle size option at index 2 on #MainContent_dlVehicle
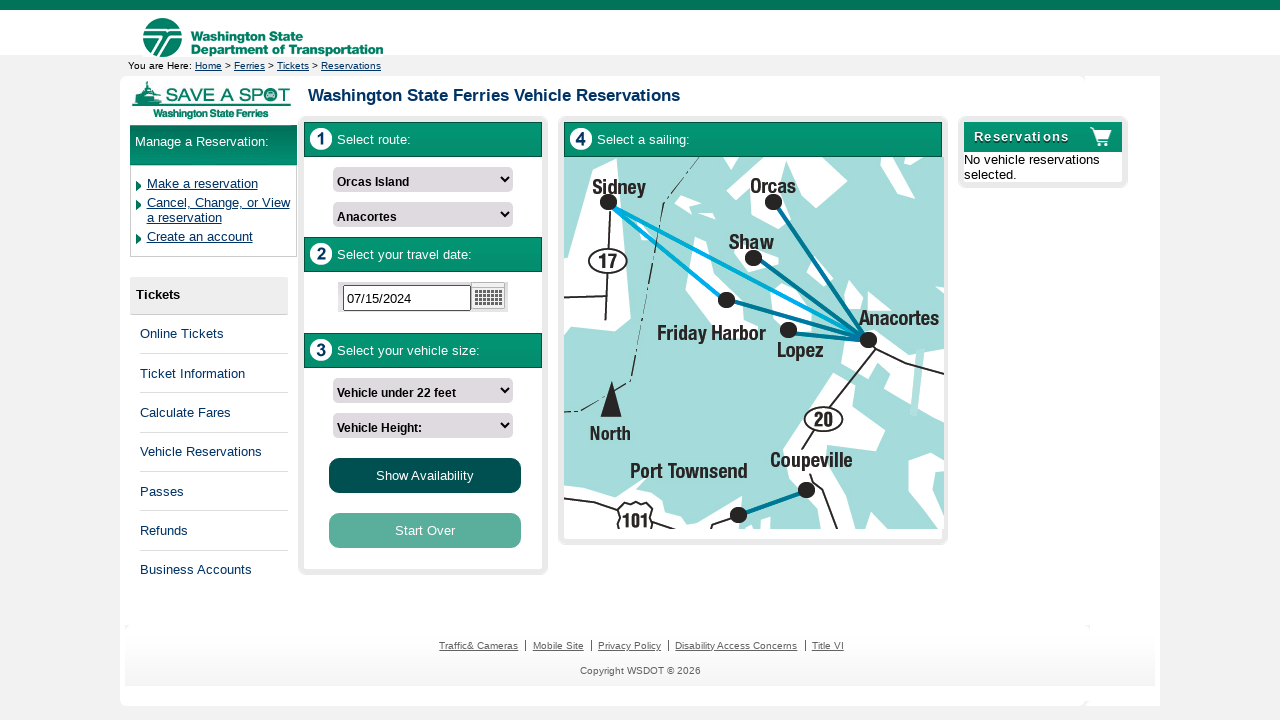

Waited 2 seconds for vehicle size to load
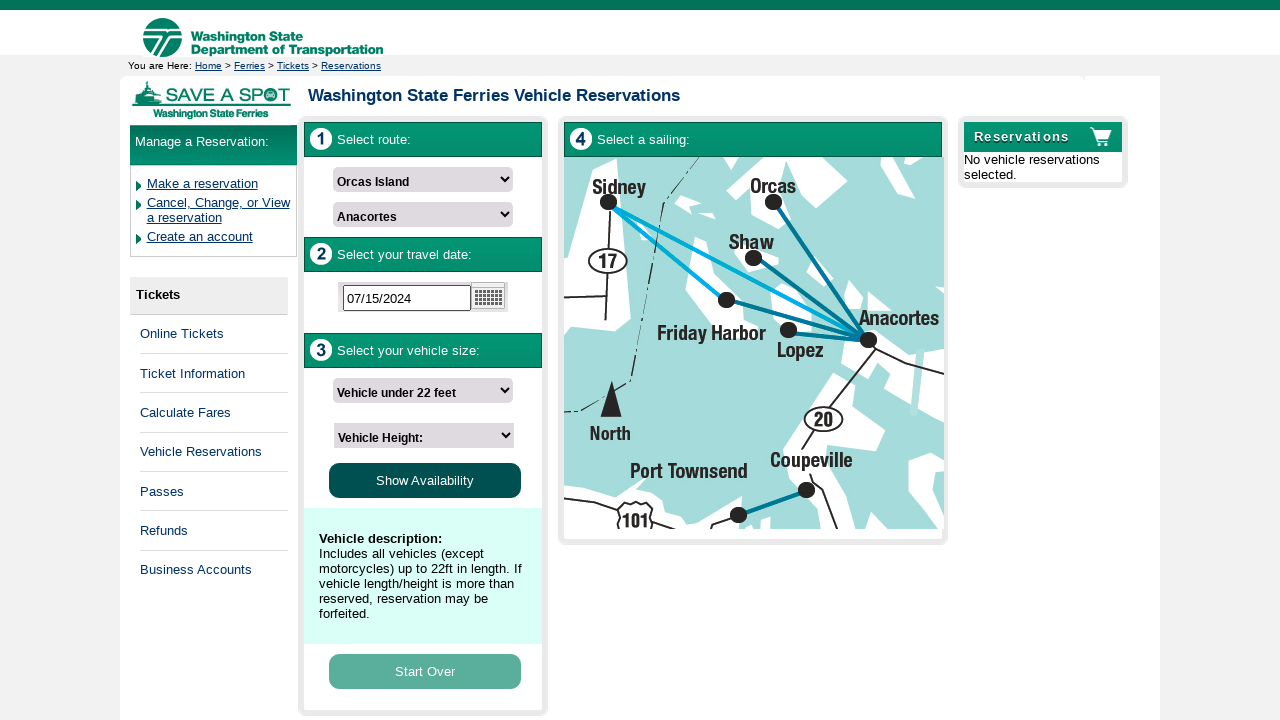

Selected vehicle height option at index 1 on #MainContent_ddlCarTruck14To22
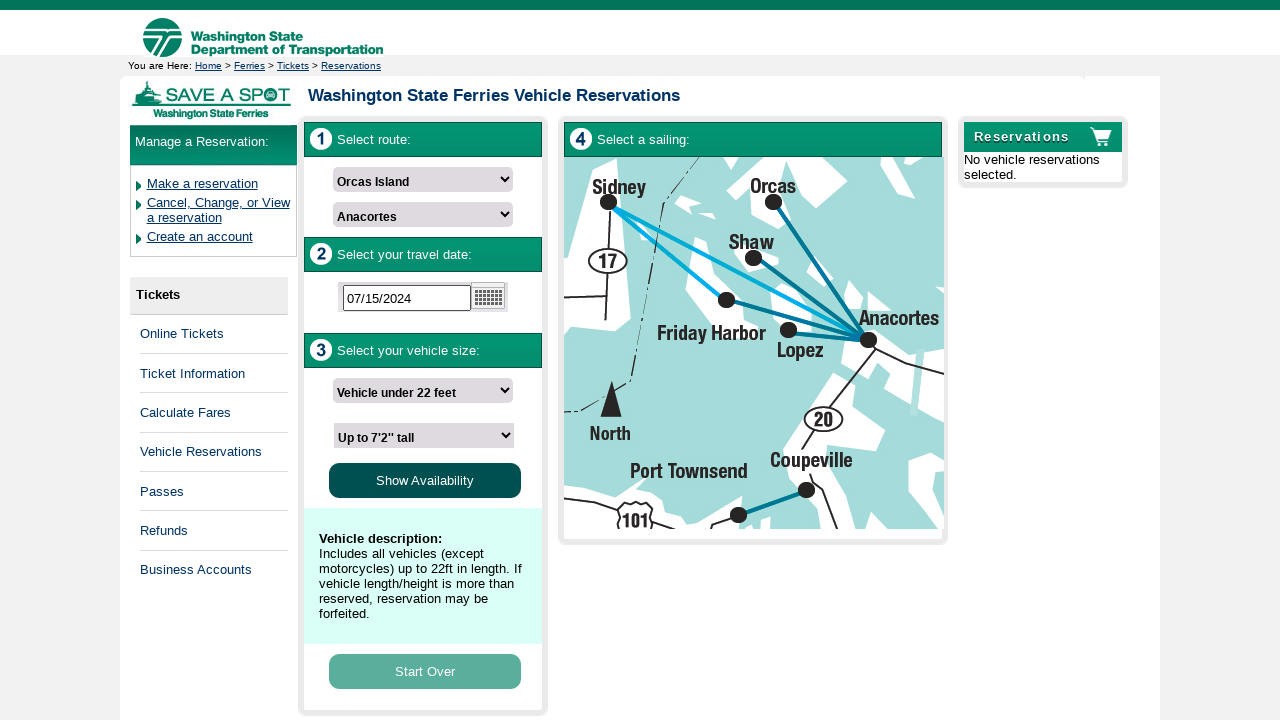

Waited 2 seconds for vehicle height to load
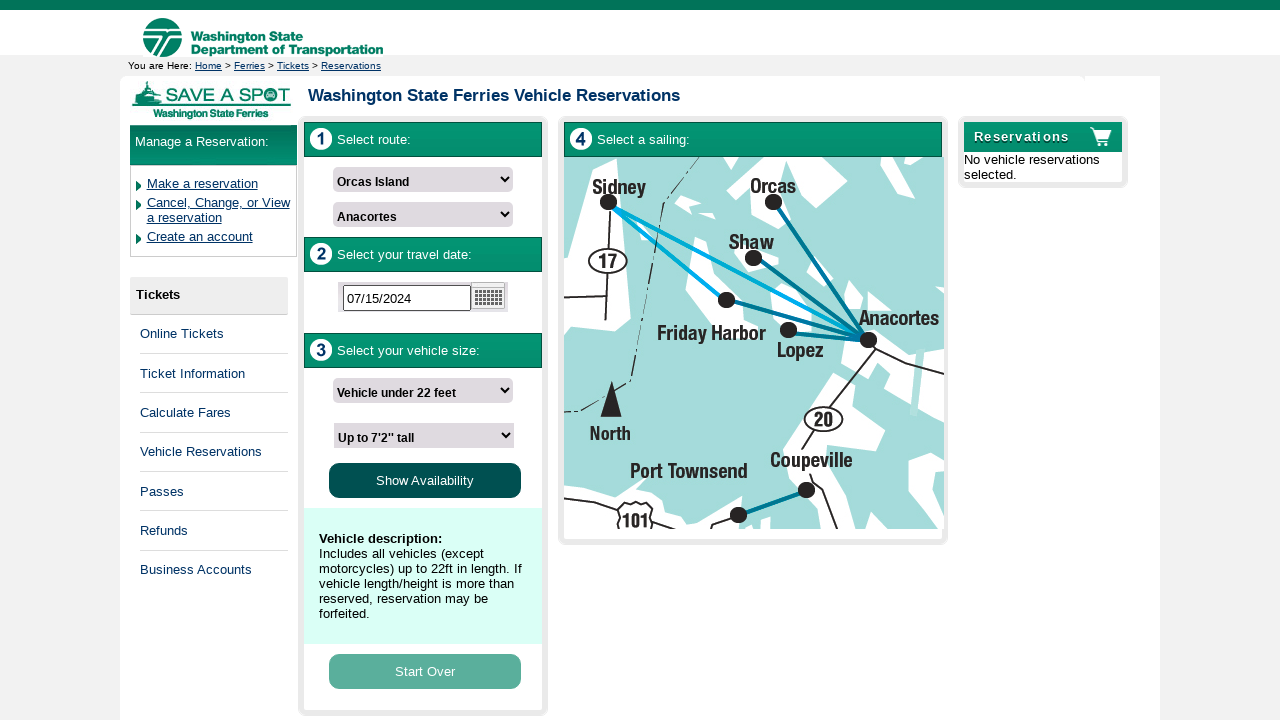

Clicked show availability button at (425, 480) on #MainContent_btnContinue h4
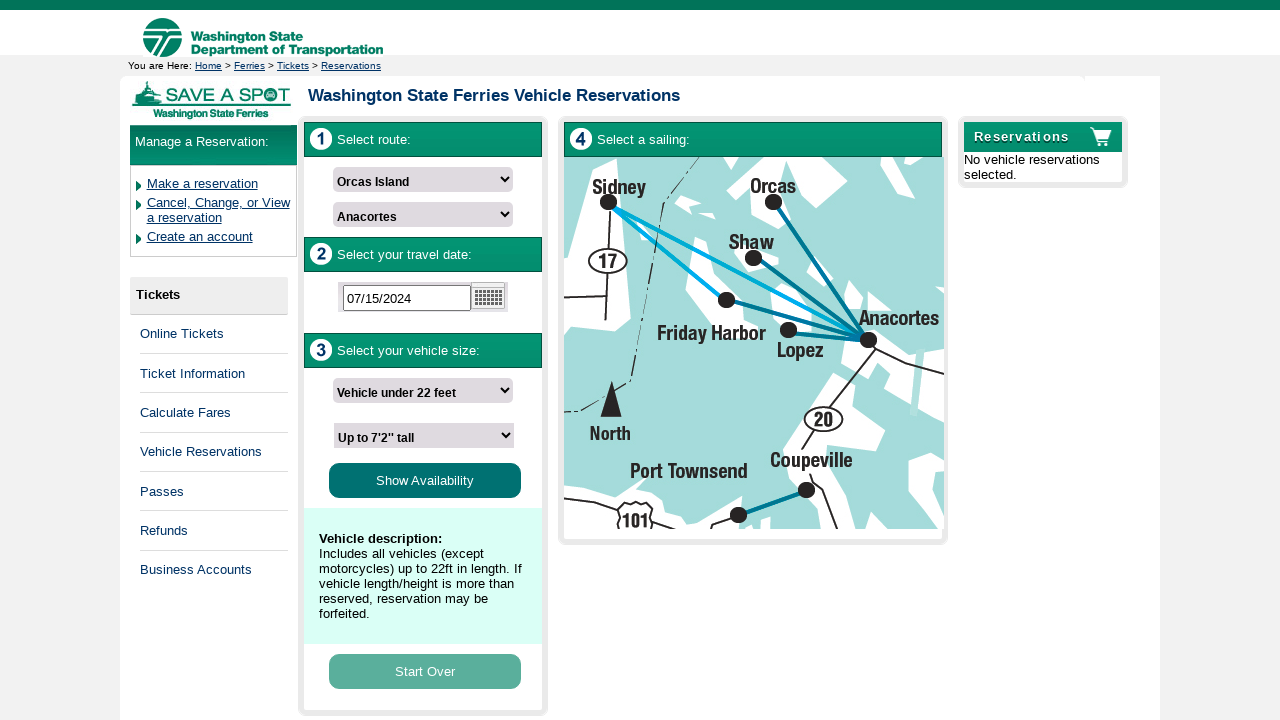

Schedule loaded and ferry availability displayed
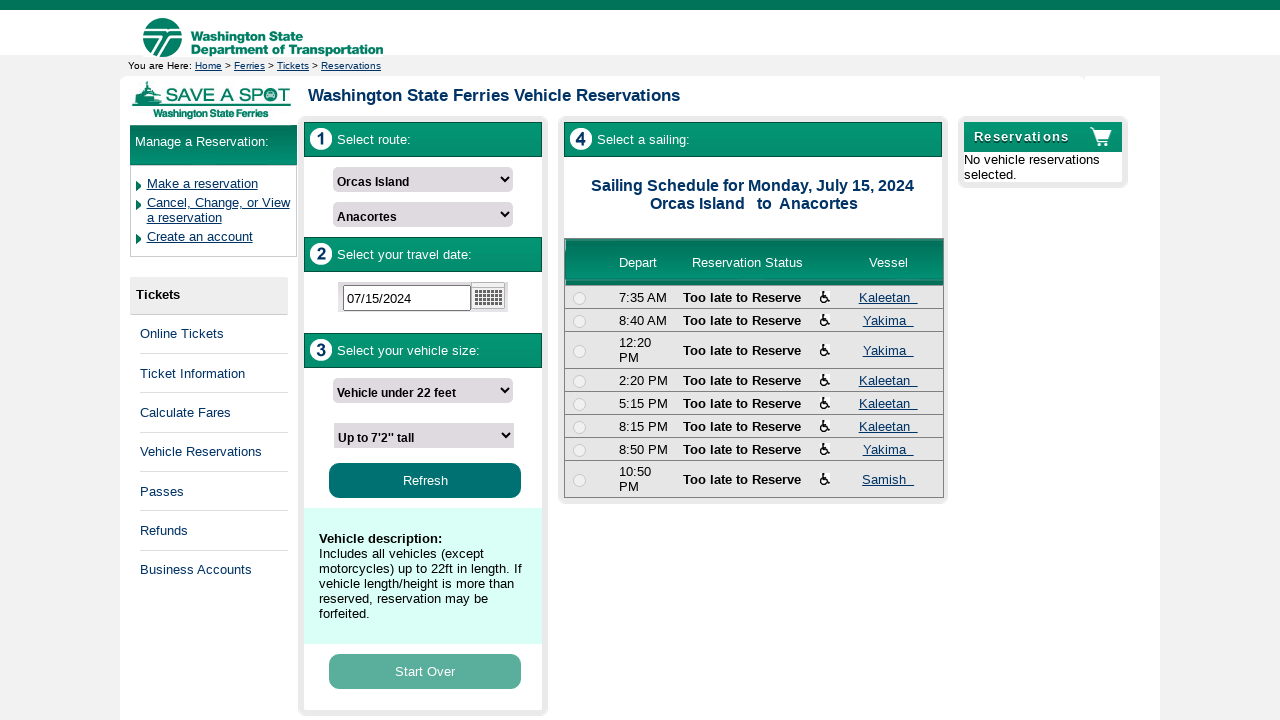

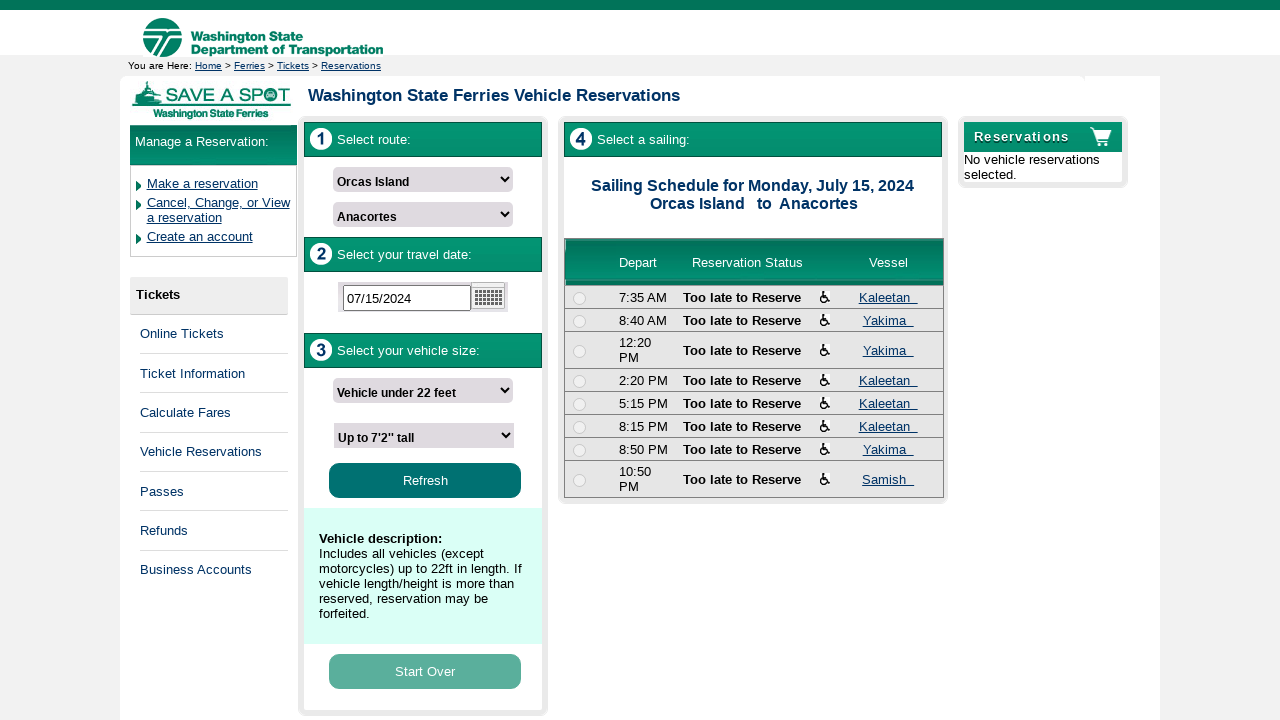